Tests drag and drop functionality on jQuery UI demo page by dragging an element and dropping it onto a target area

Starting URL: https://jqueryui.com/droppable/

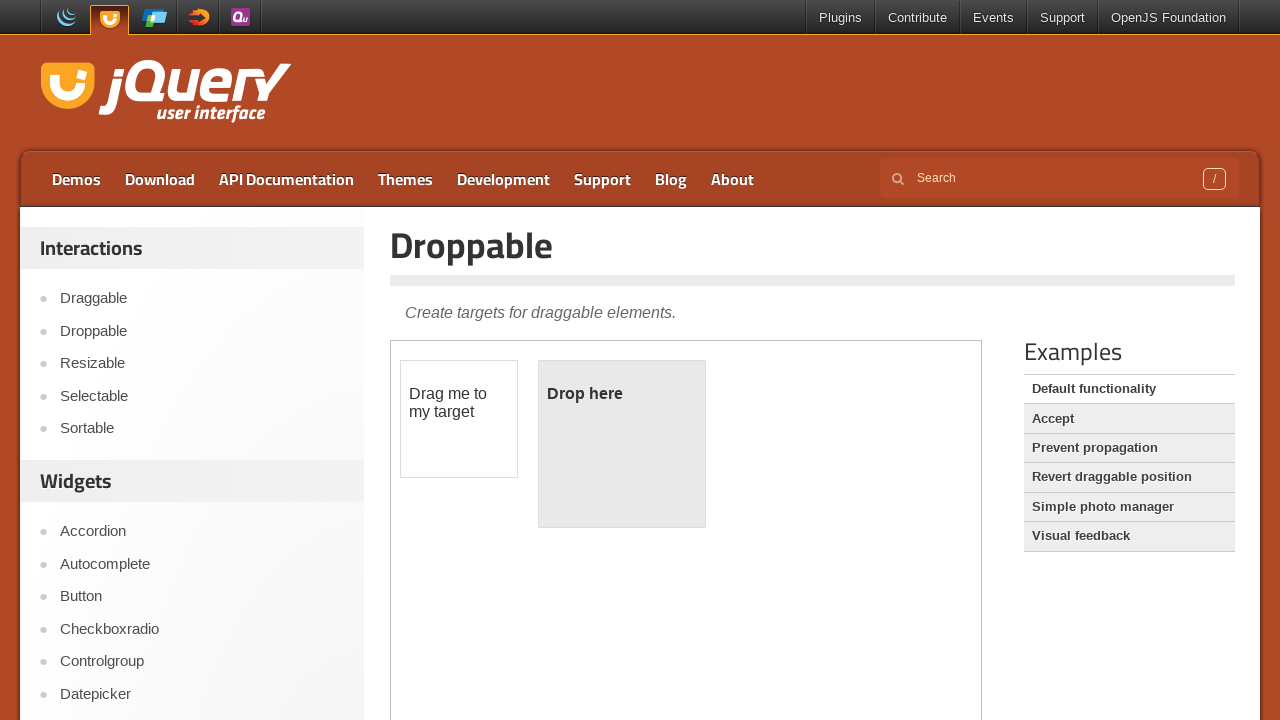

Located the first iframe containing the drag and drop demo
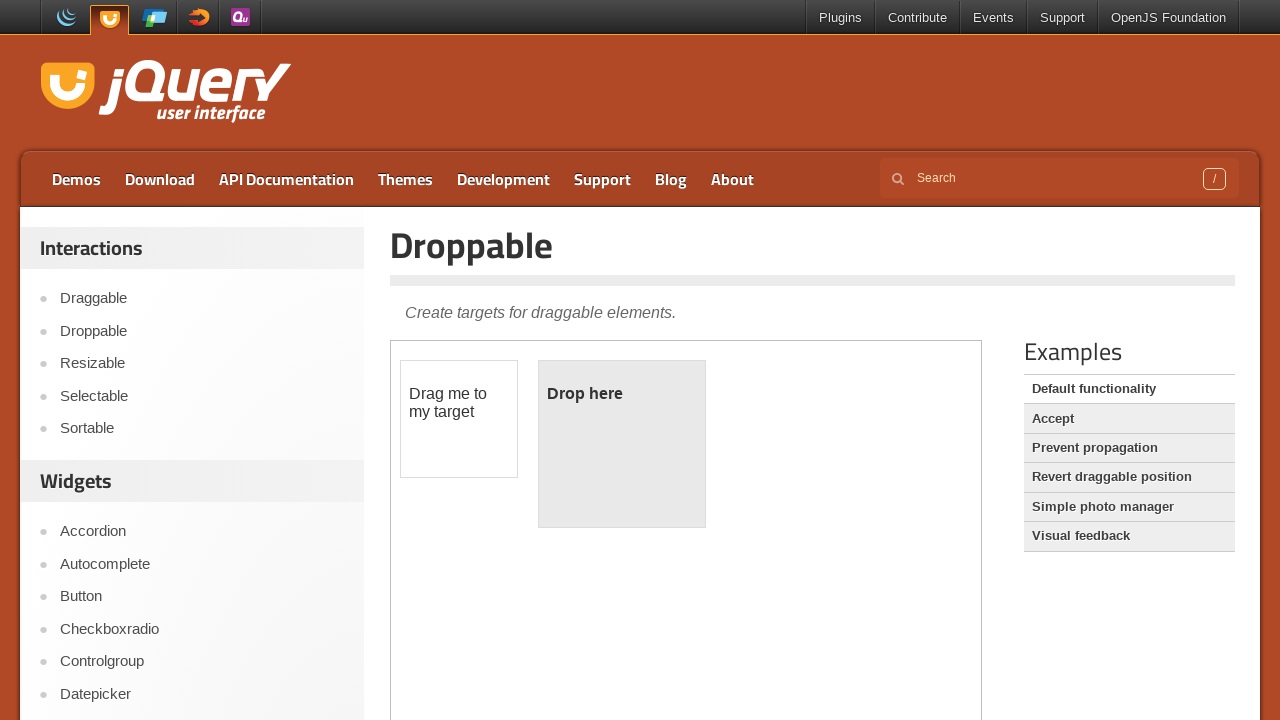

Located the draggable element (#draggable) within the iframe
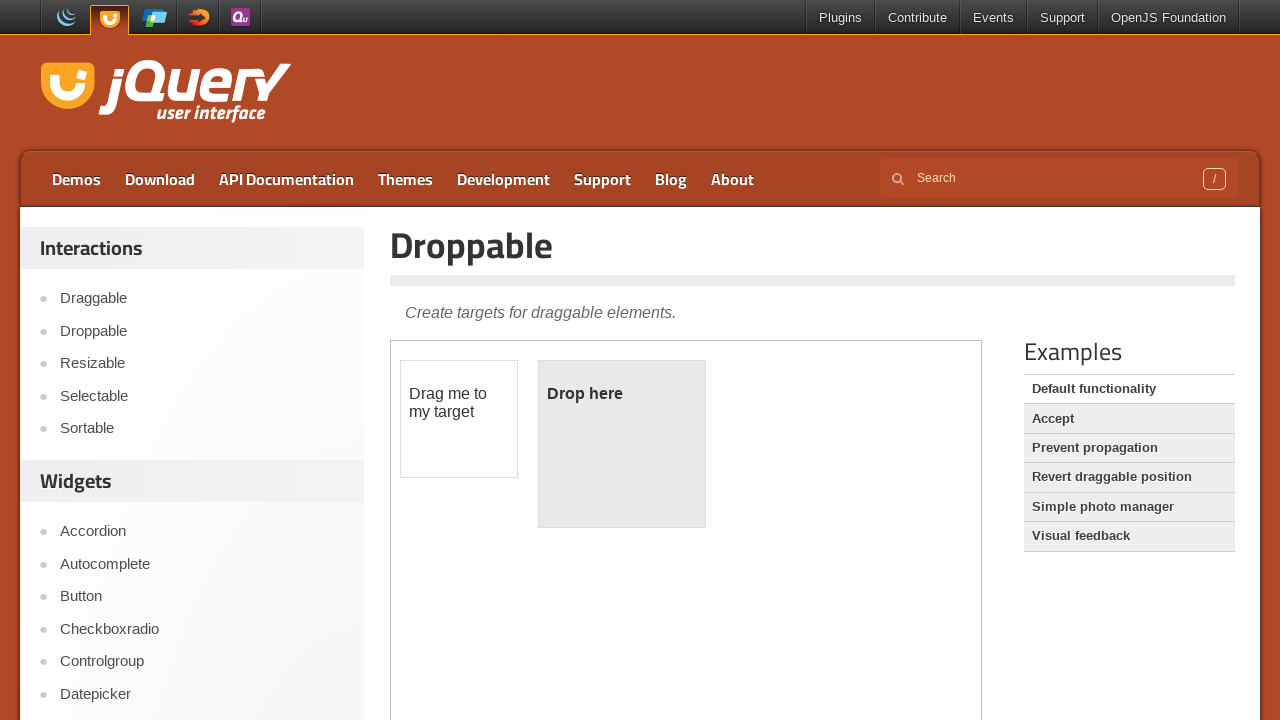

Located the droppable target element (#droppable) within the iframe
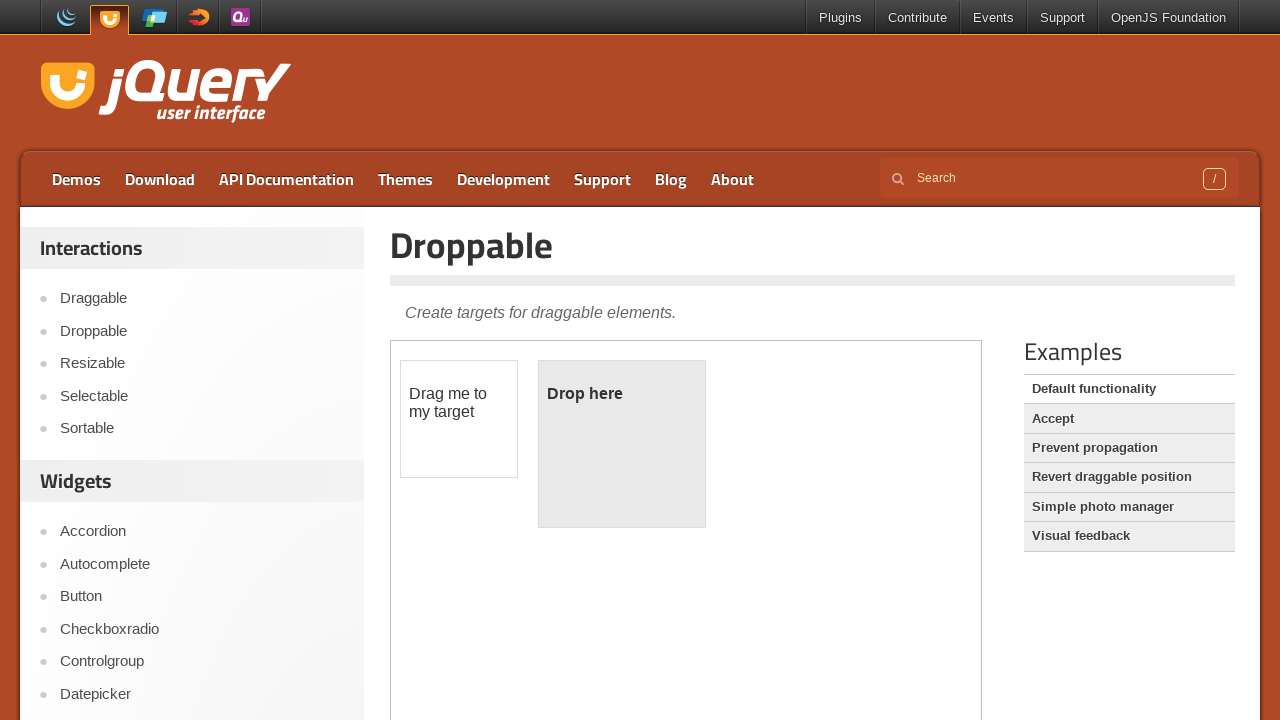

Dragged the draggable element and dropped it onto the droppable target area at (622, 444)
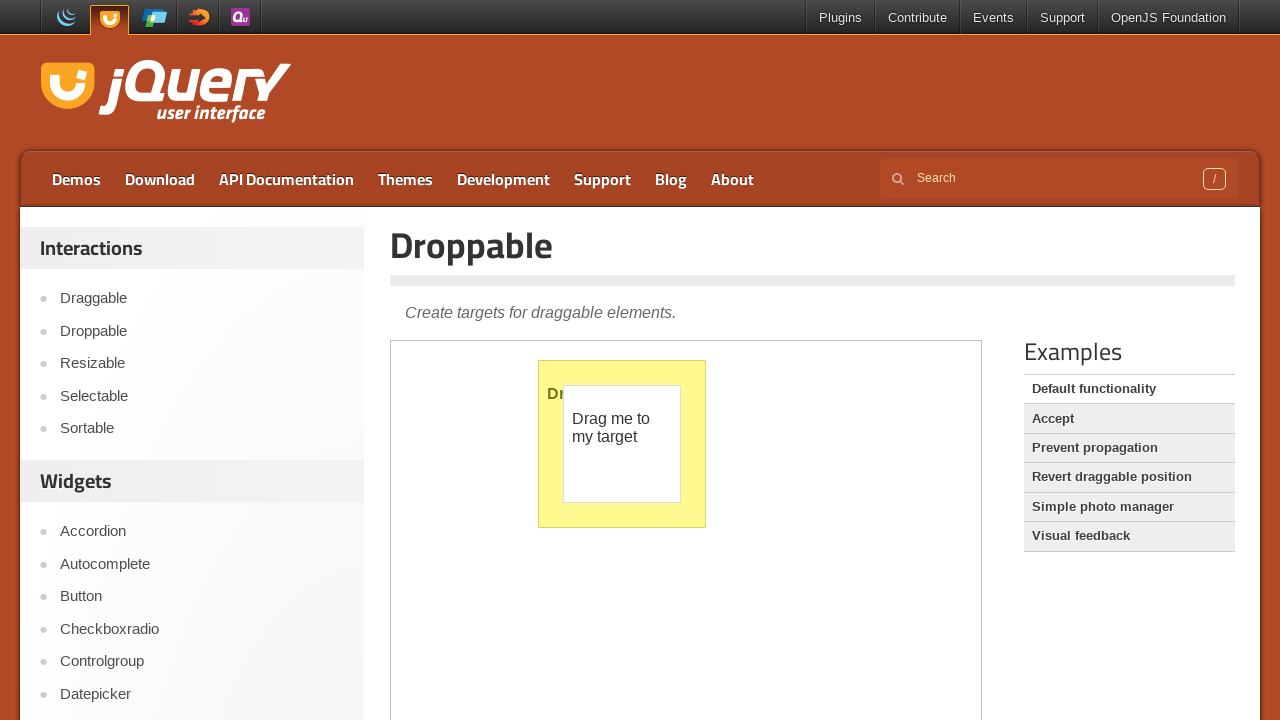

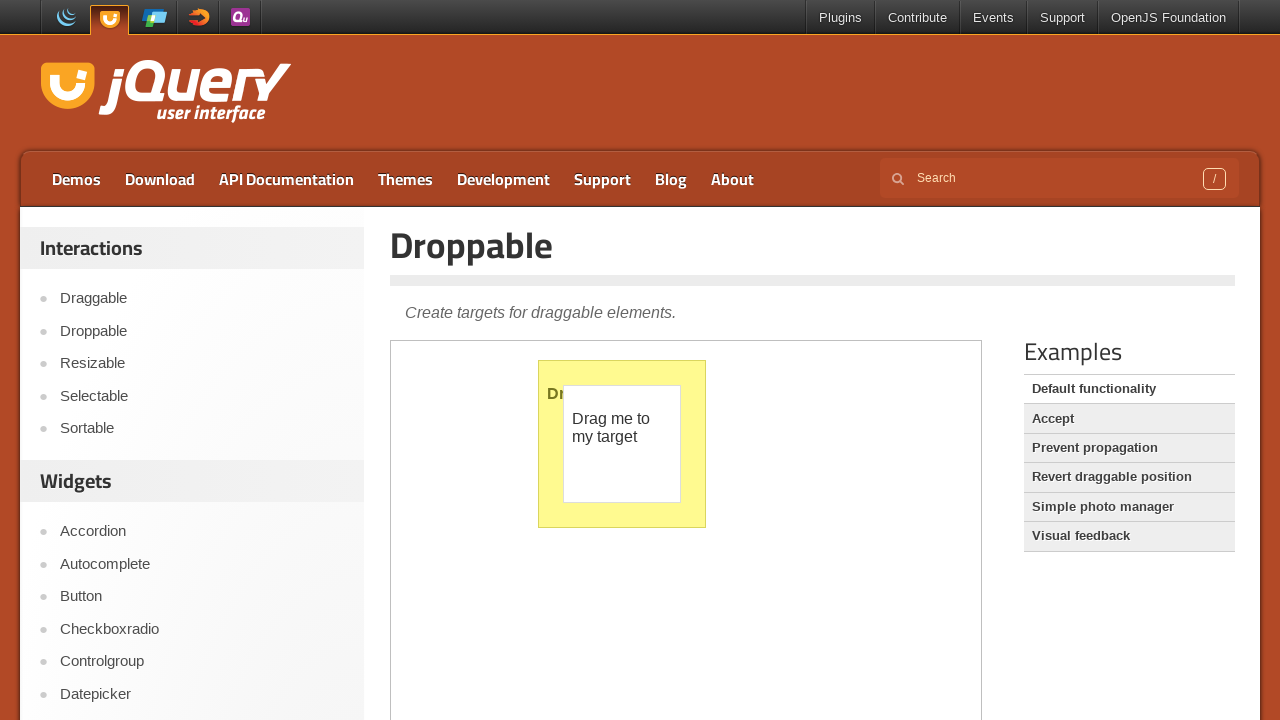